Tests radio button selection and scrolling functionality on an automation practice page

Starting URL: https://rahulshettyacademy.com/AutomationPractice/

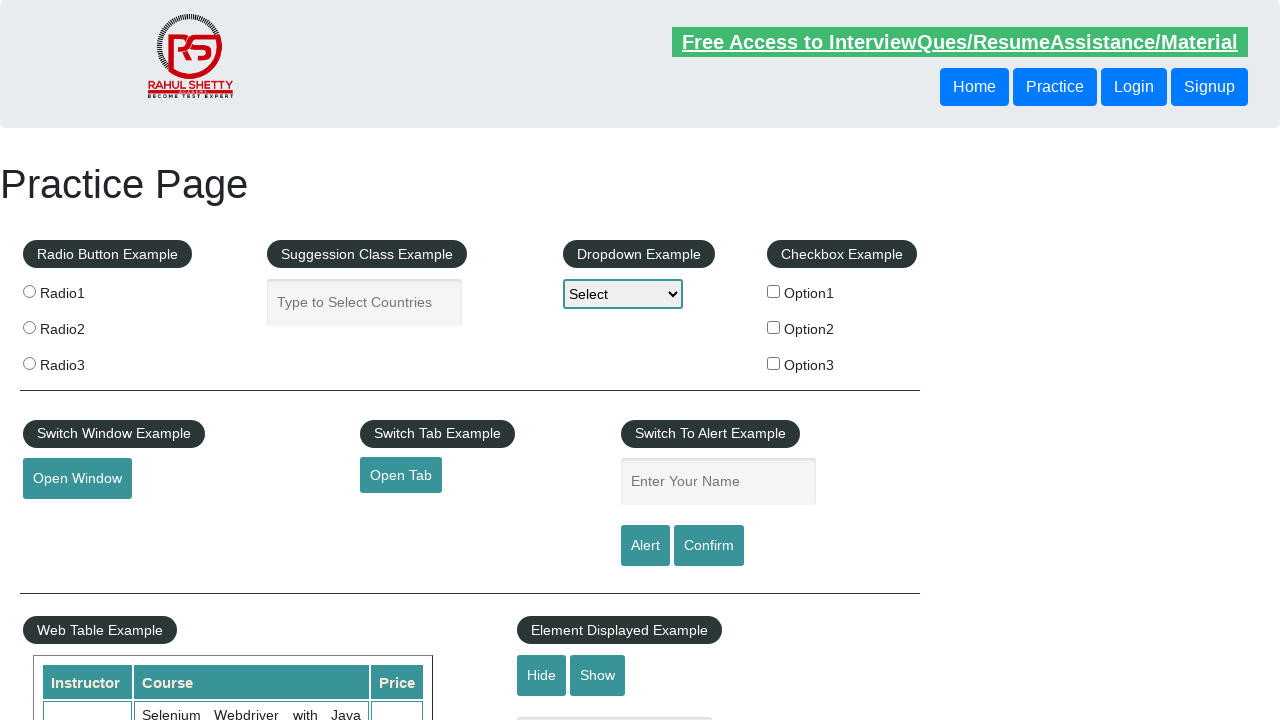

Located all radio button elements
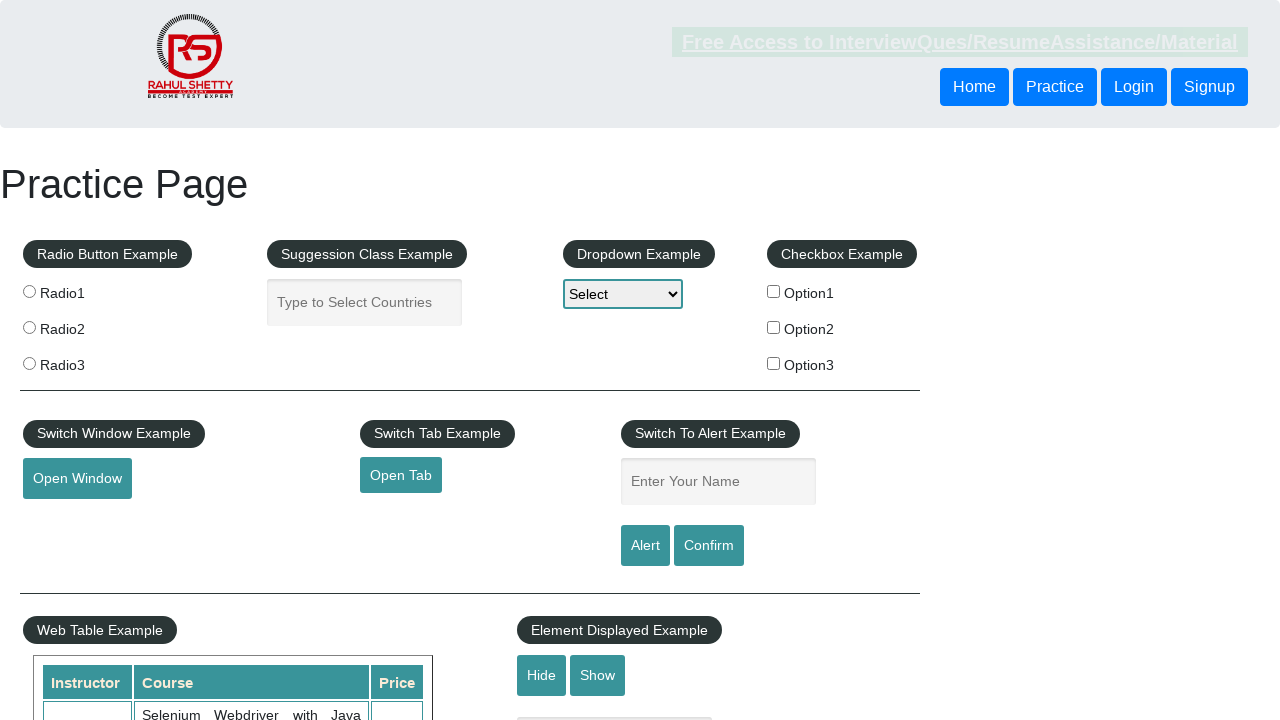

Clicked radio3 button at (29, 363) on input.radioButton >> nth=2
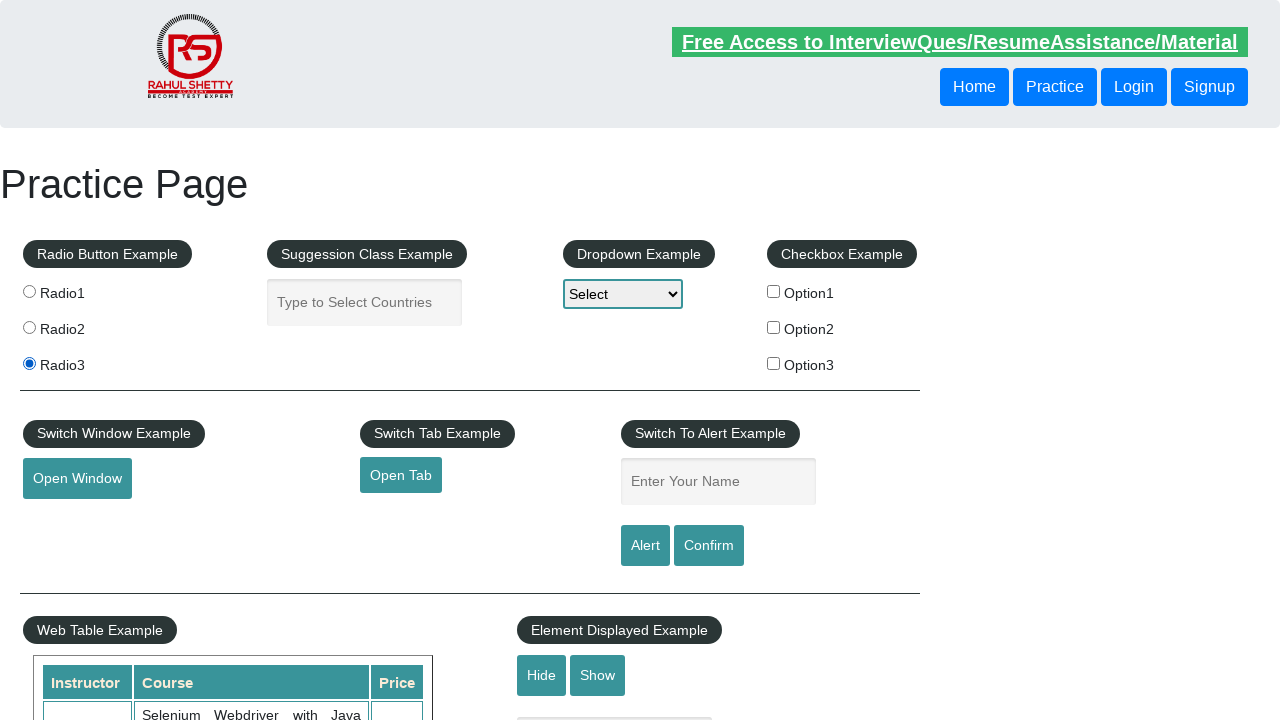

Scrolled down the page by 500 pixels
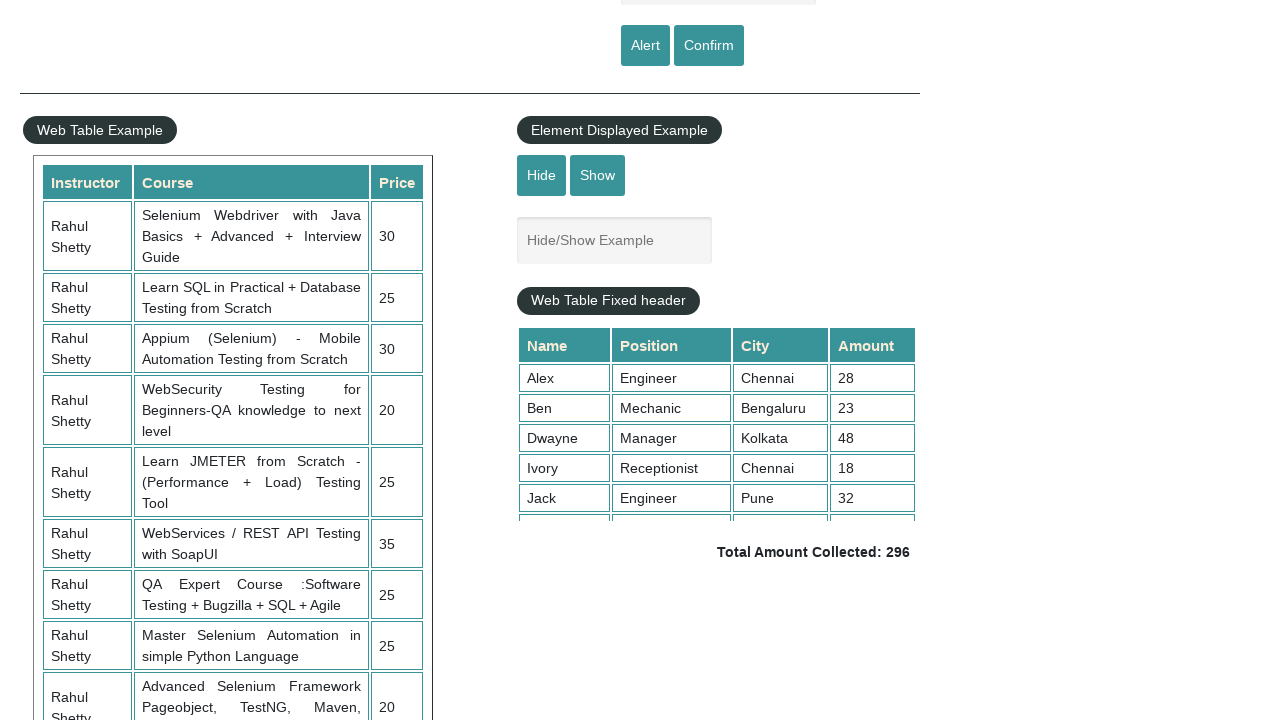

Scrolled inside the table element to 5000 pixels
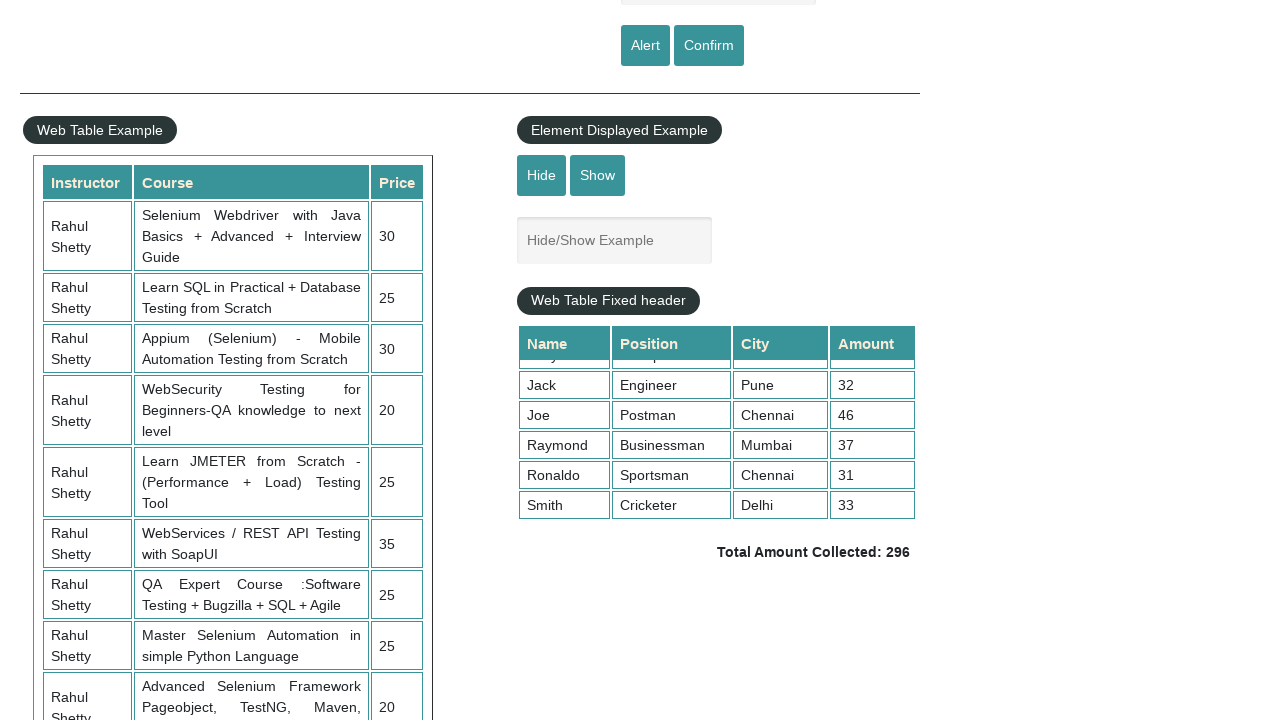

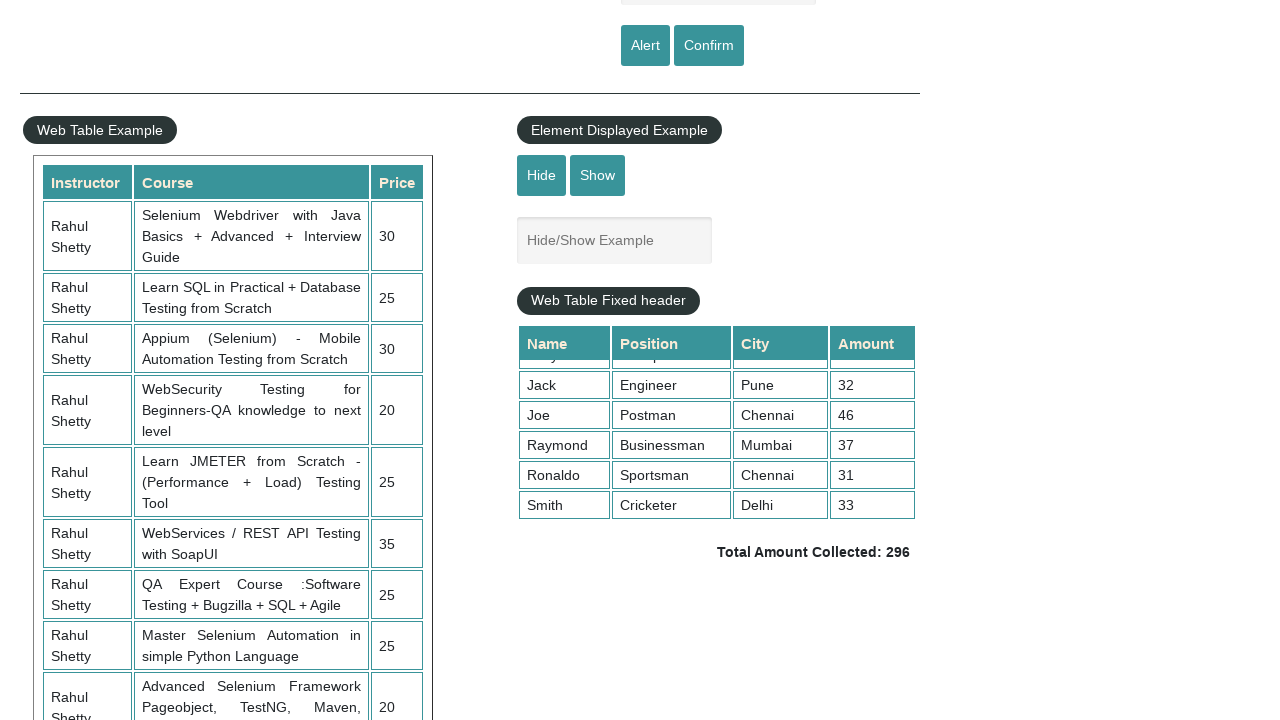